Tests user registration functionality by filling in username, password, and confirm password fields, then clicking the register button

Starting URL: https://crio-qkart-frontend-qa.vercel.app/register

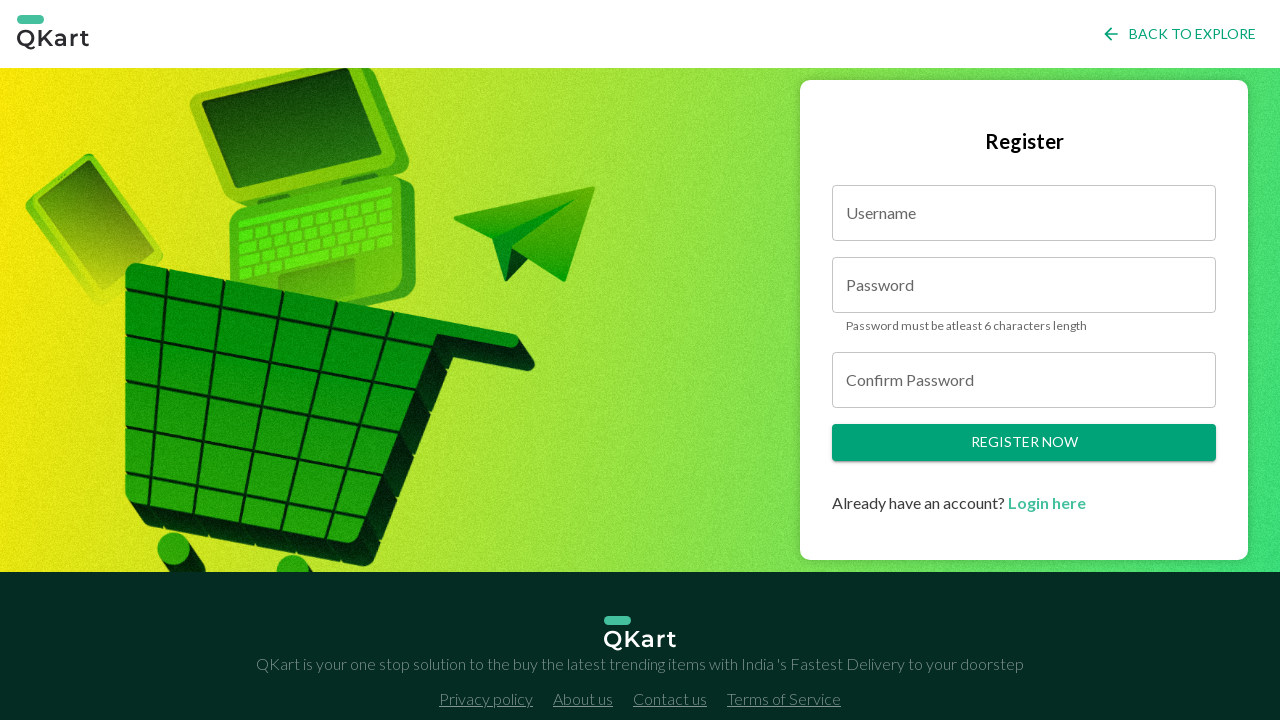

Filled username field with 'testuser_1772351038404' on input[placeholder='Enter Username']
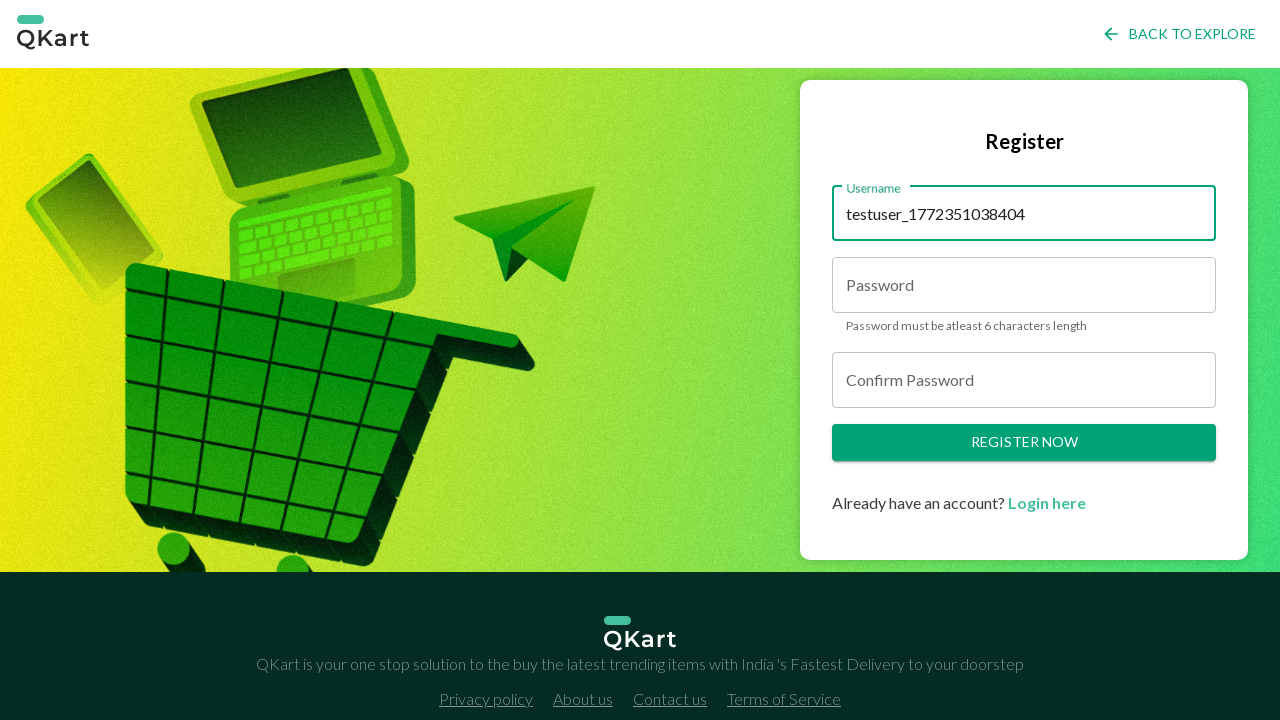

Filled password field with test password on #password
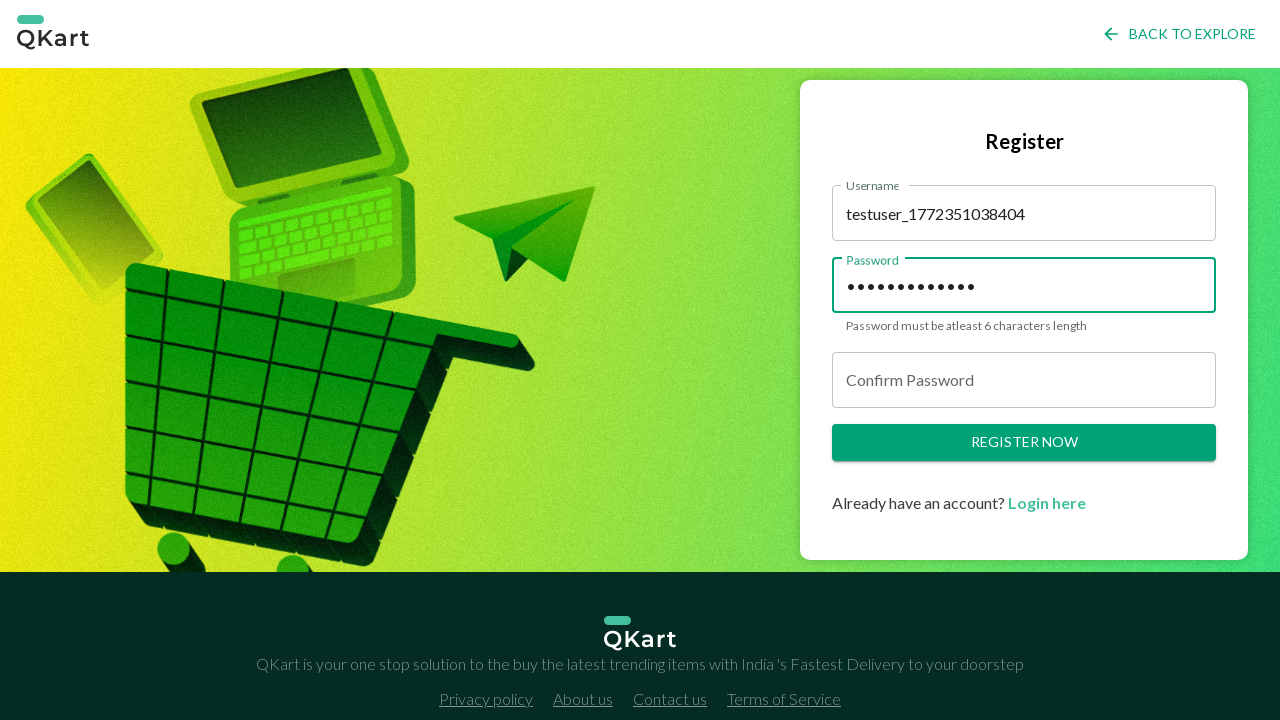

Filled confirm password field with test password on #confirmPassword
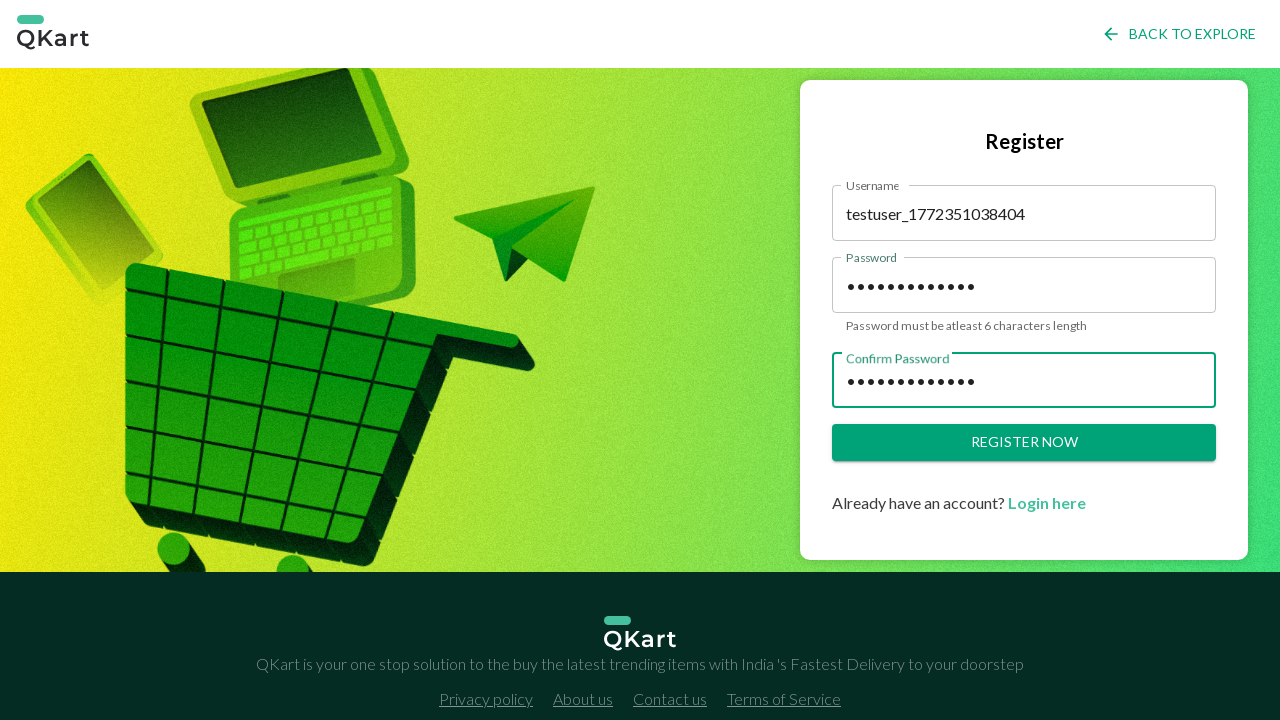

Clicked Register Now button to submit registration at (1024, 443) on button:has-text('Register Now')
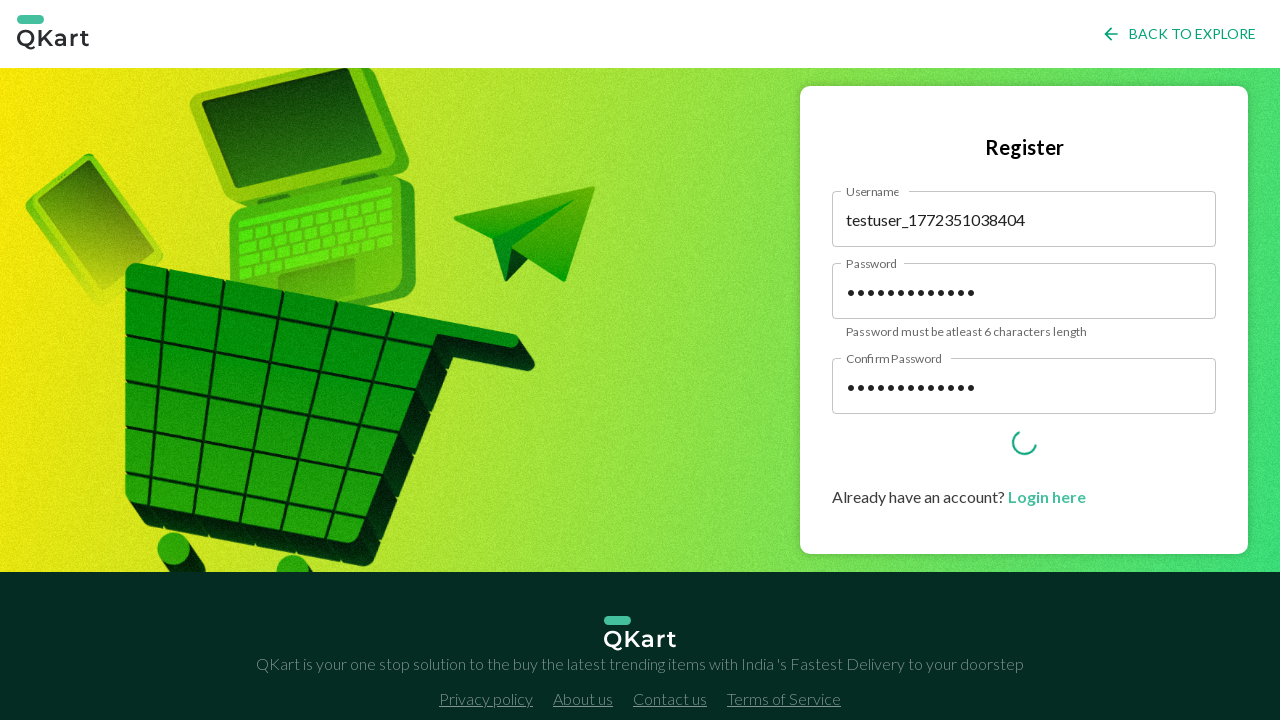

Successfully navigated to login page after registration
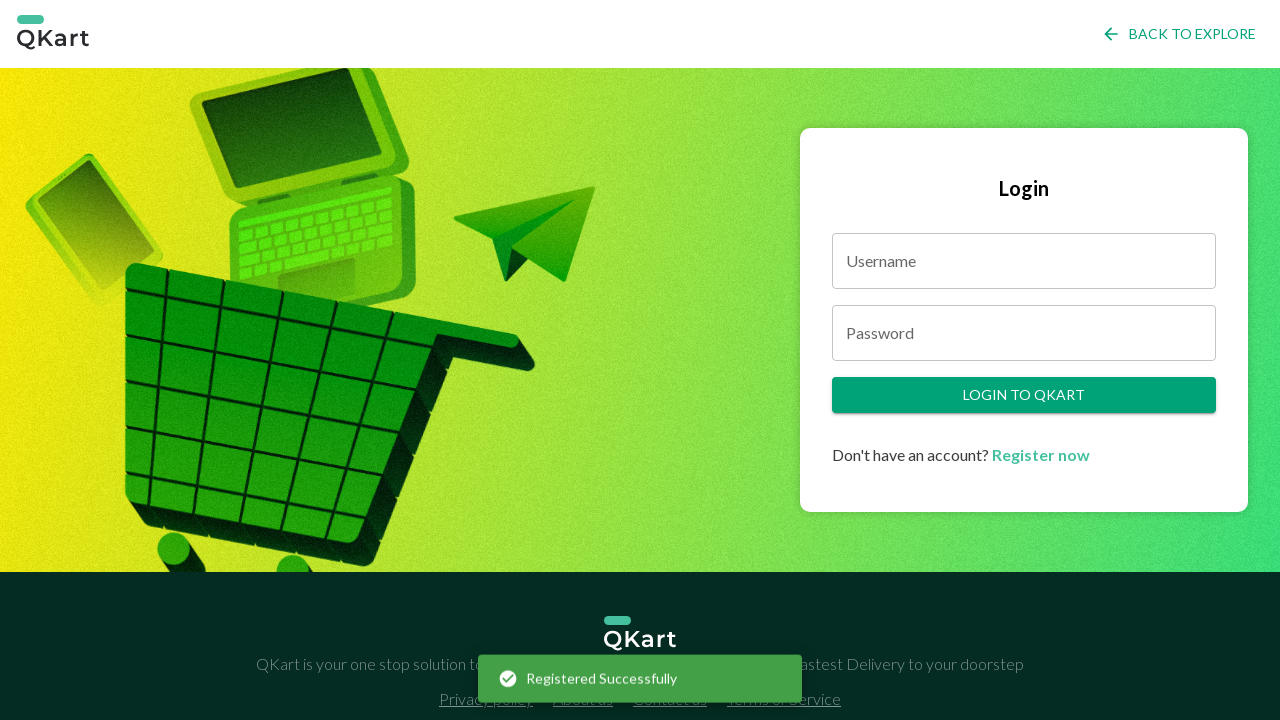

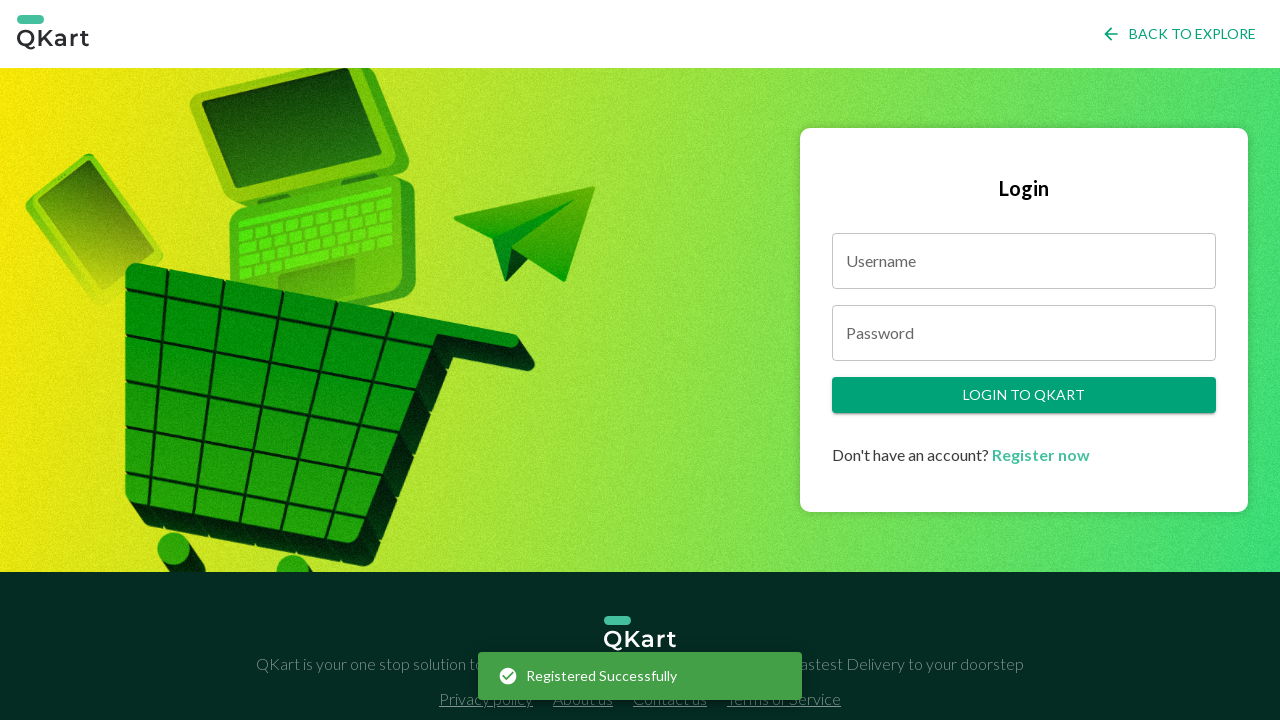